Tests a form submission exercise by reading a hidden value from an element's attribute, calculating a mathematical result, filling the answer, selecting checkboxes, and submitting the form.

Starting URL: http://suninjuly.github.io/get_attribute.html

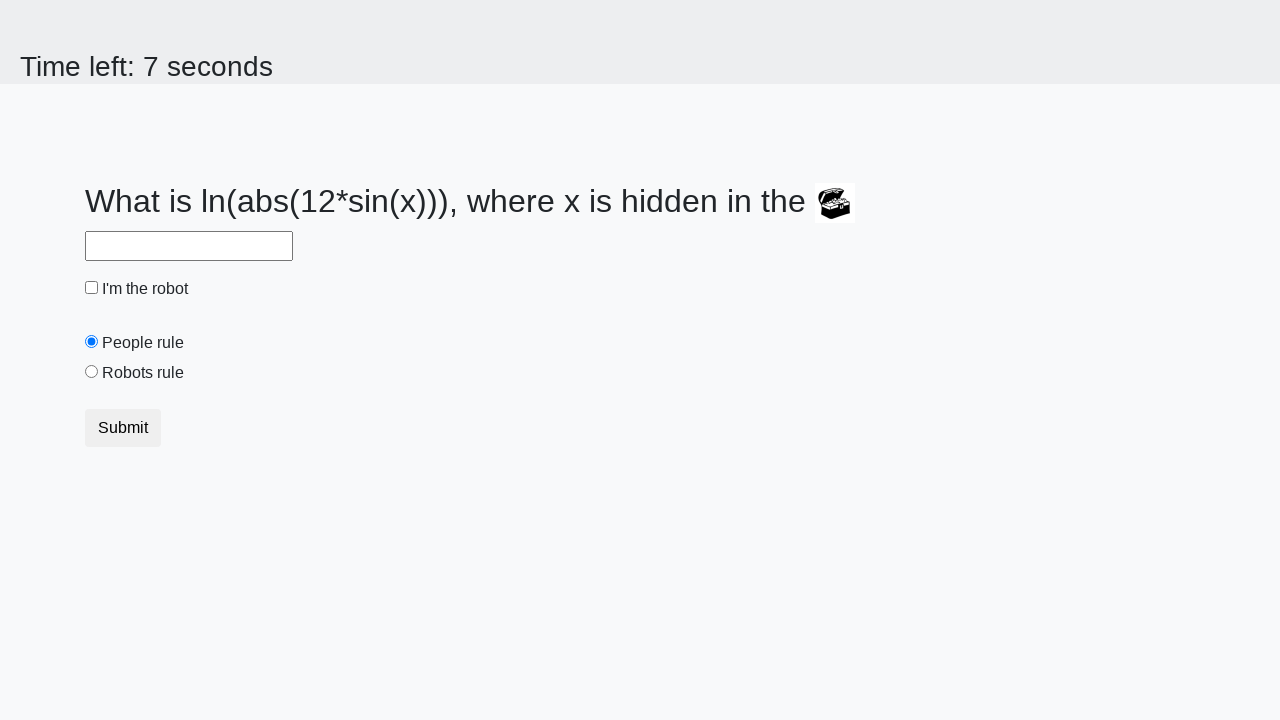

Located the treasure element
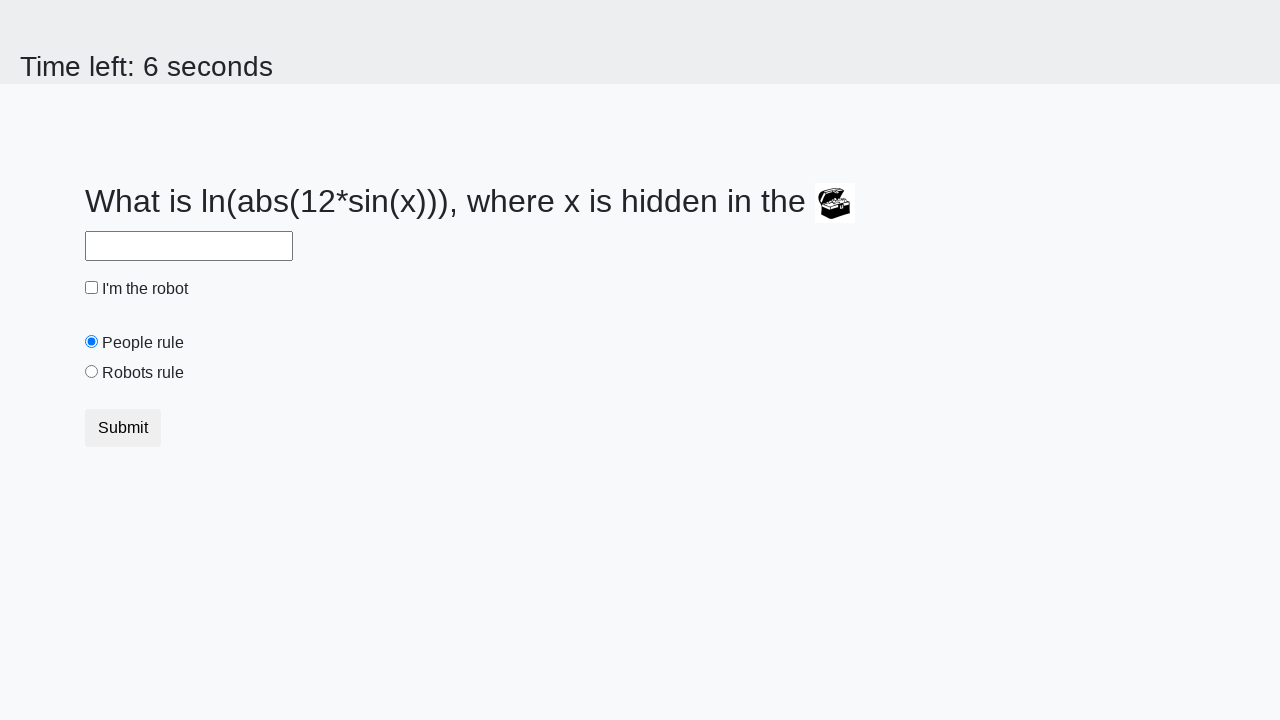

Retrieved hidden valuex attribute from treasure element
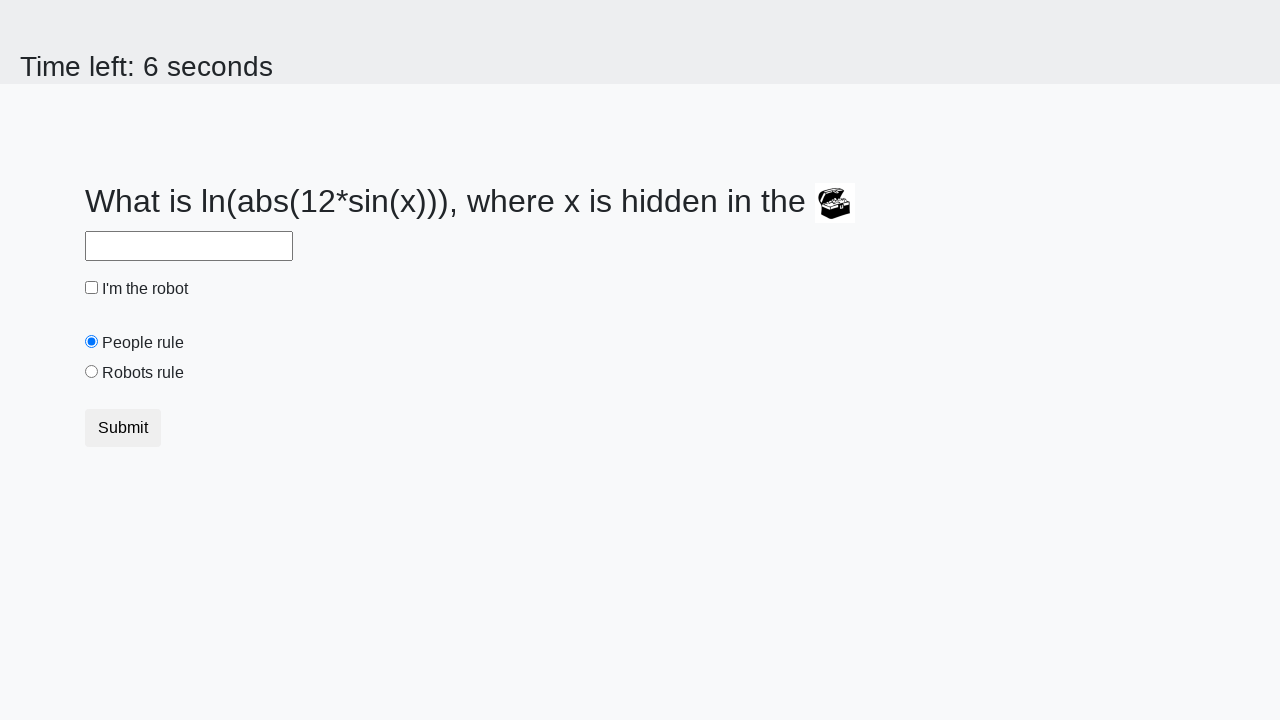

Calculated mathematical result: log(12*sin(6)) = 1.2098512856641668
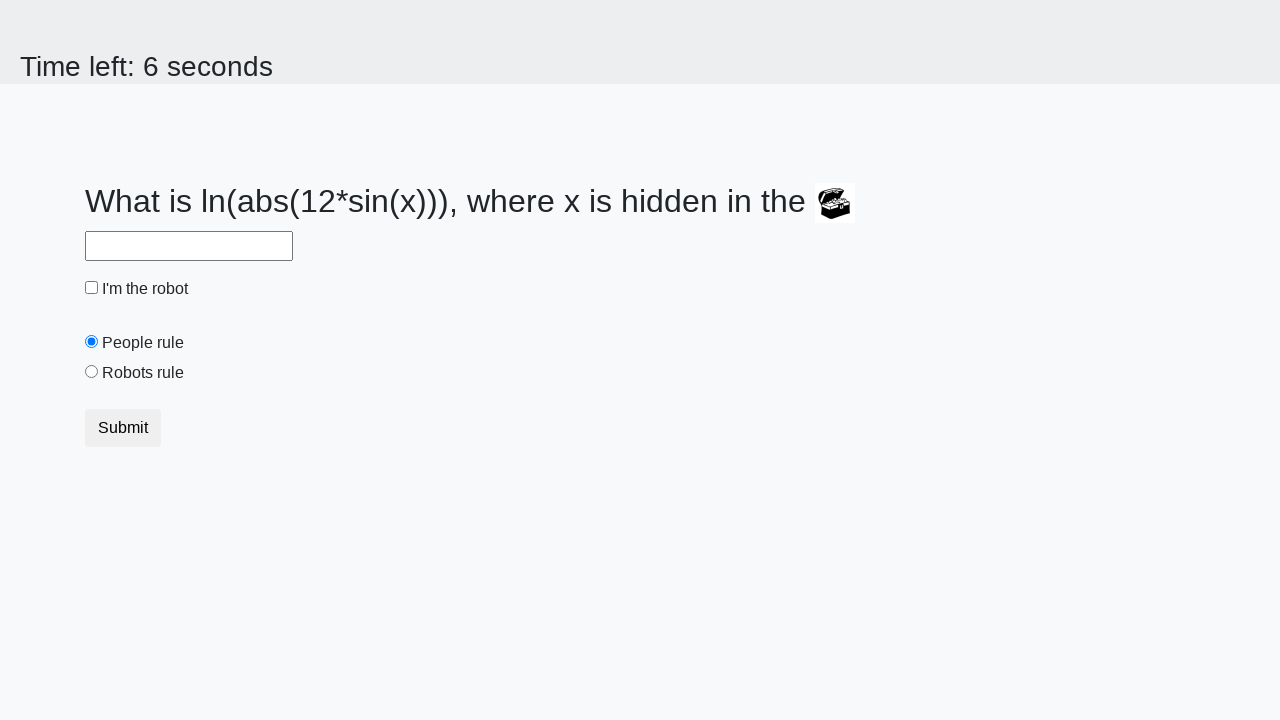

Filled answer field with calculated value: 1.2098512856641668 on #answer
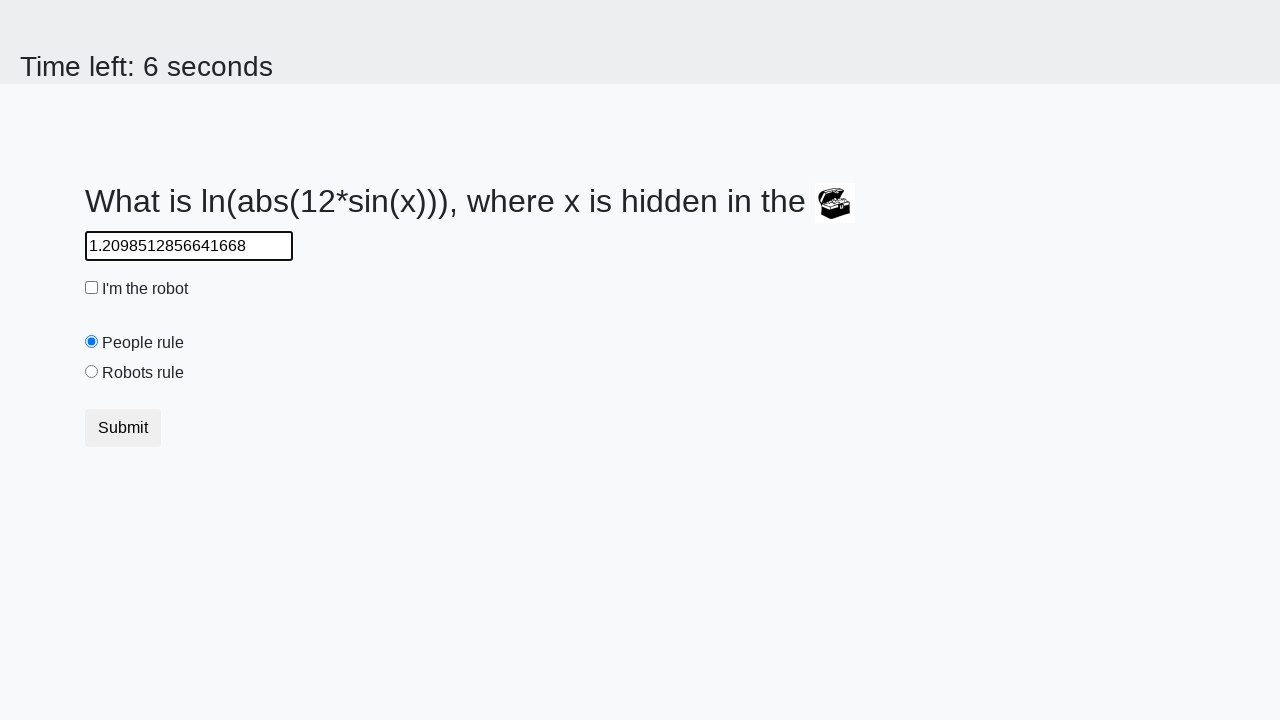

Clicked the robot checkbox at (92, 288) on #robotCheckbox
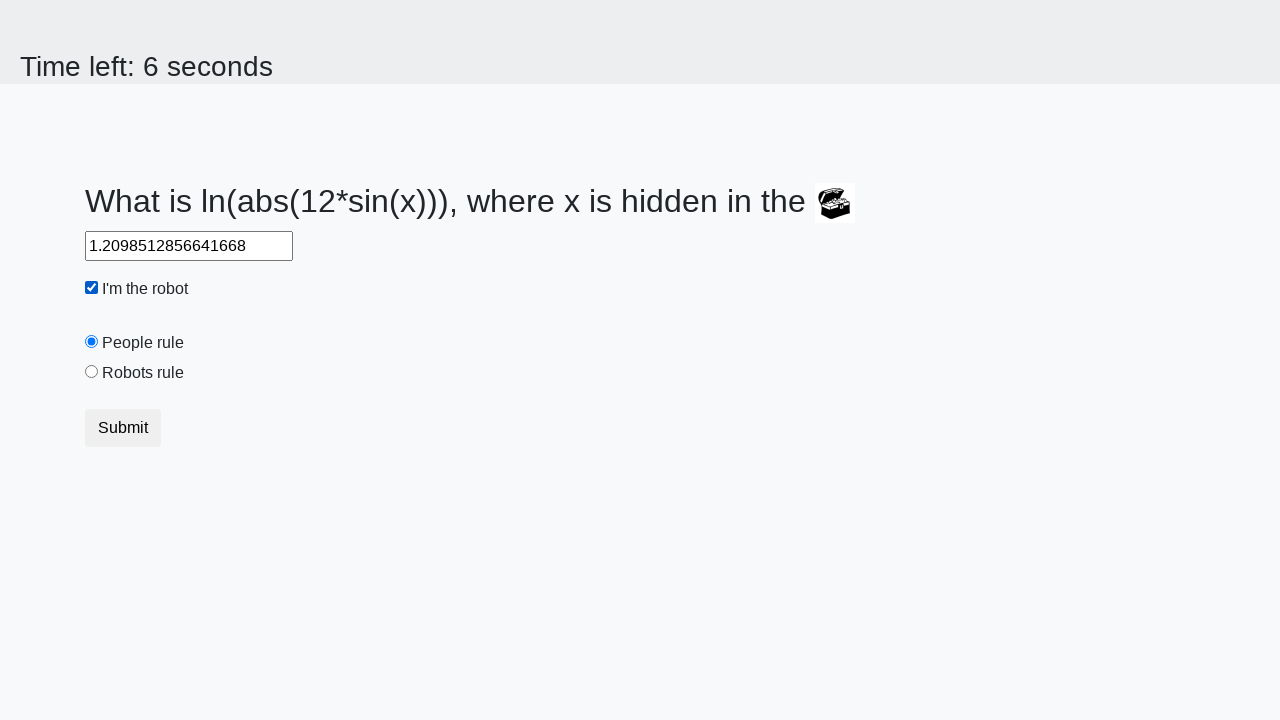

Clicked the robots rule checkbox at (92, 372) on #robotsRule
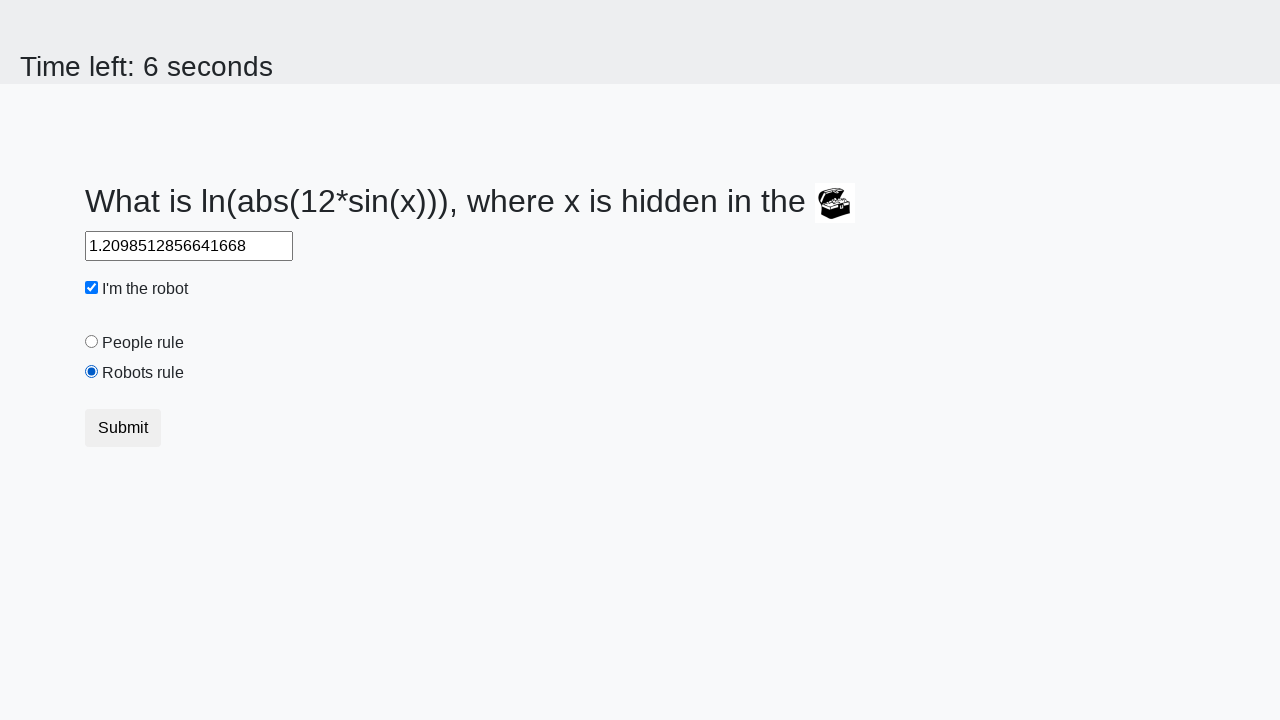

Clicked submit button to complete form submission at (123, 428) on button.btn
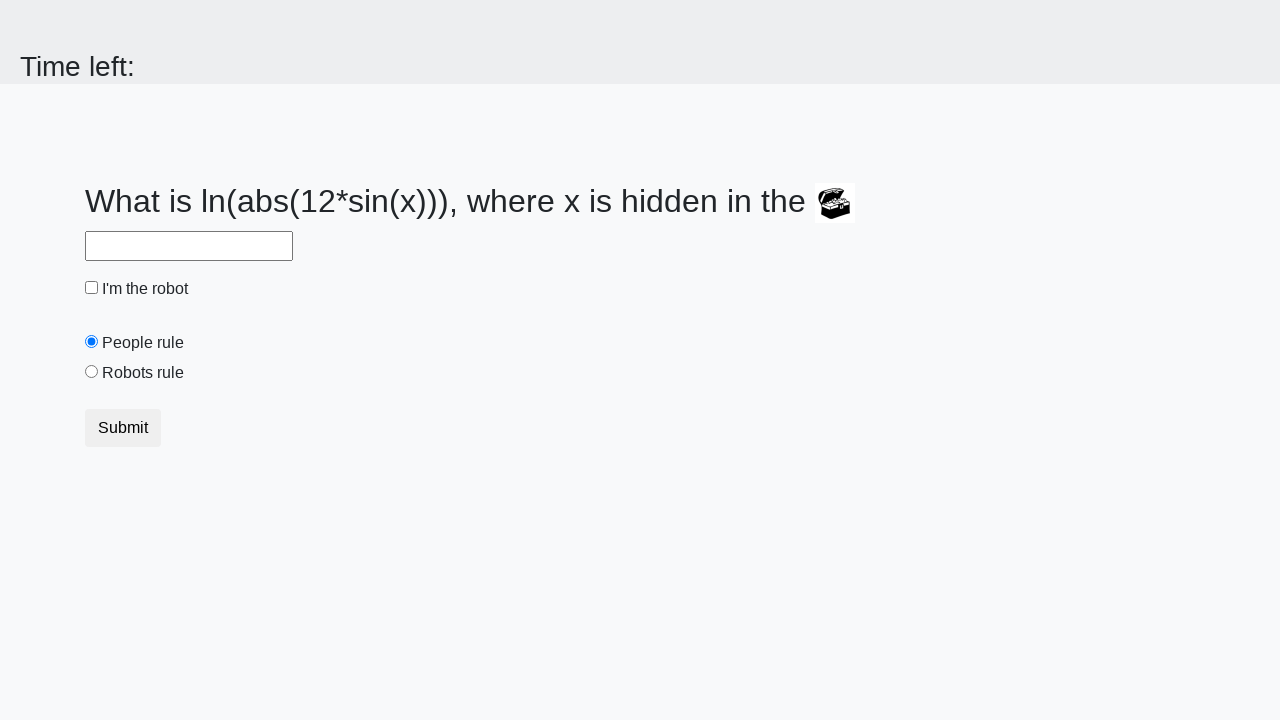

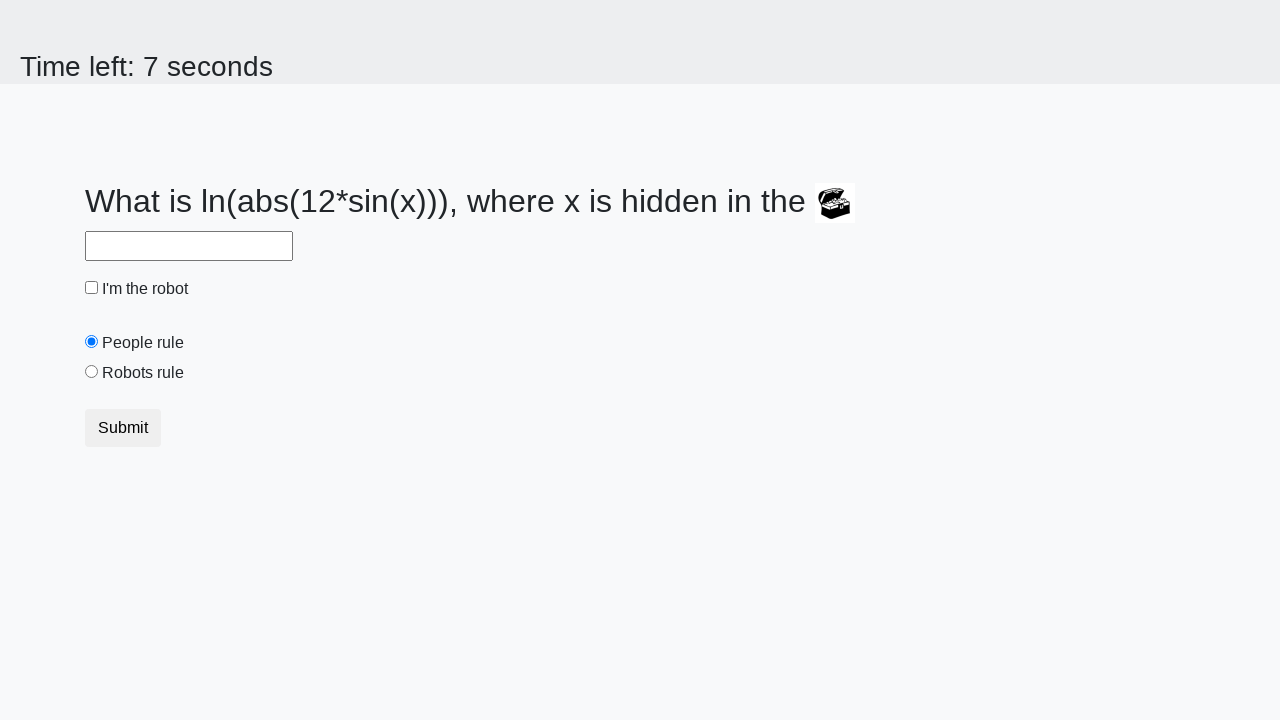